Tests highlighting an element on a page by finding an element by ID and applying a temporary red dashed border style to visually identify it.

Starting URL: http://the-internet.herokuapp.com/large

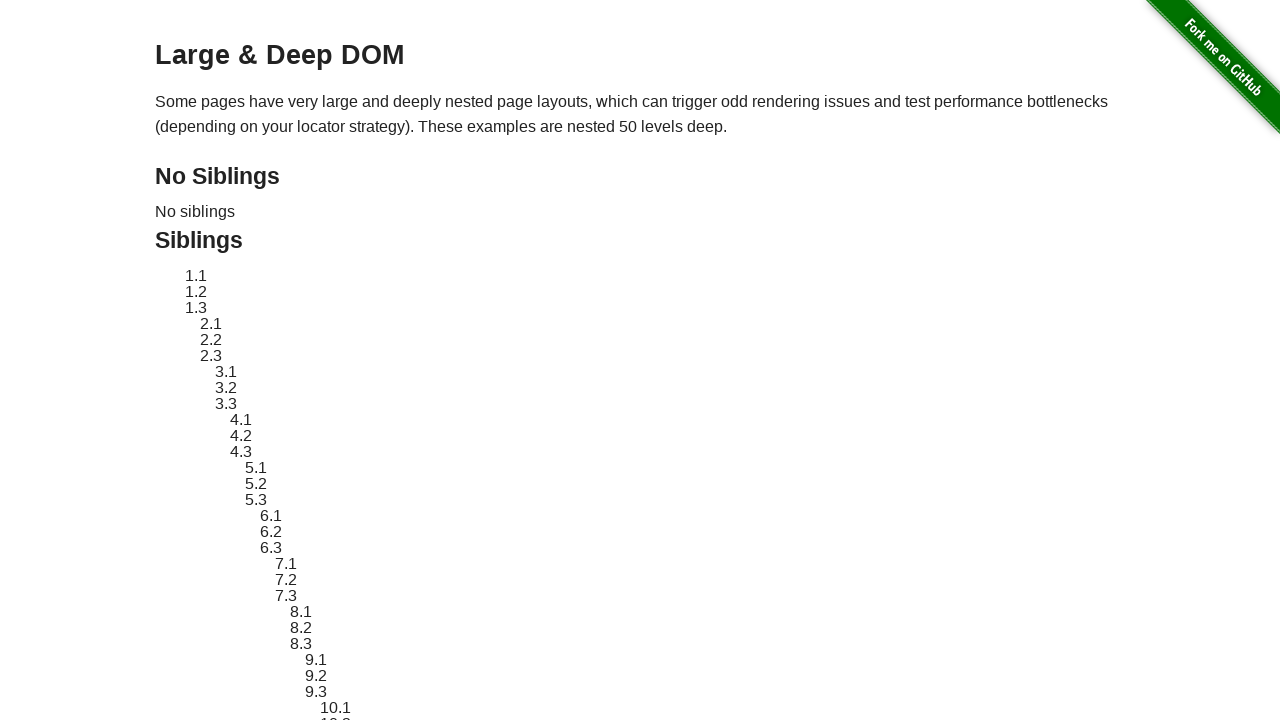

Located element with ID 'sibling-2.3' and waited for it to be visible
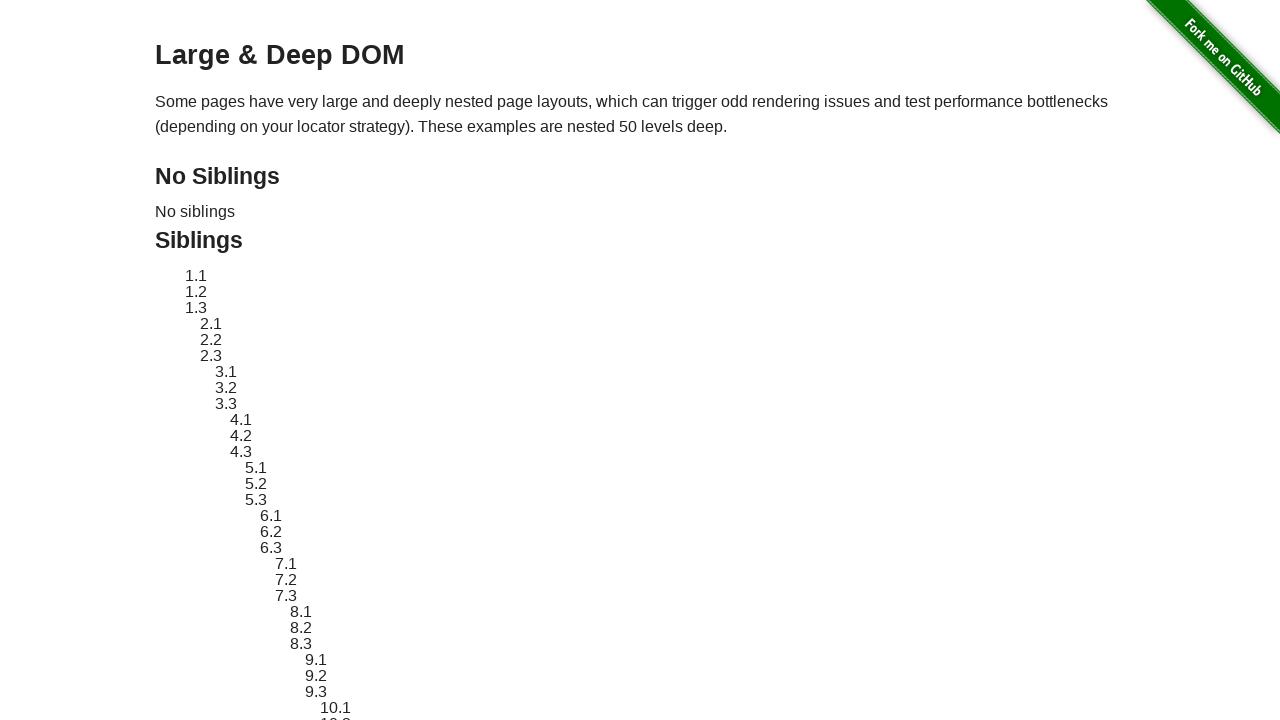

Retrieved original style attribute from element
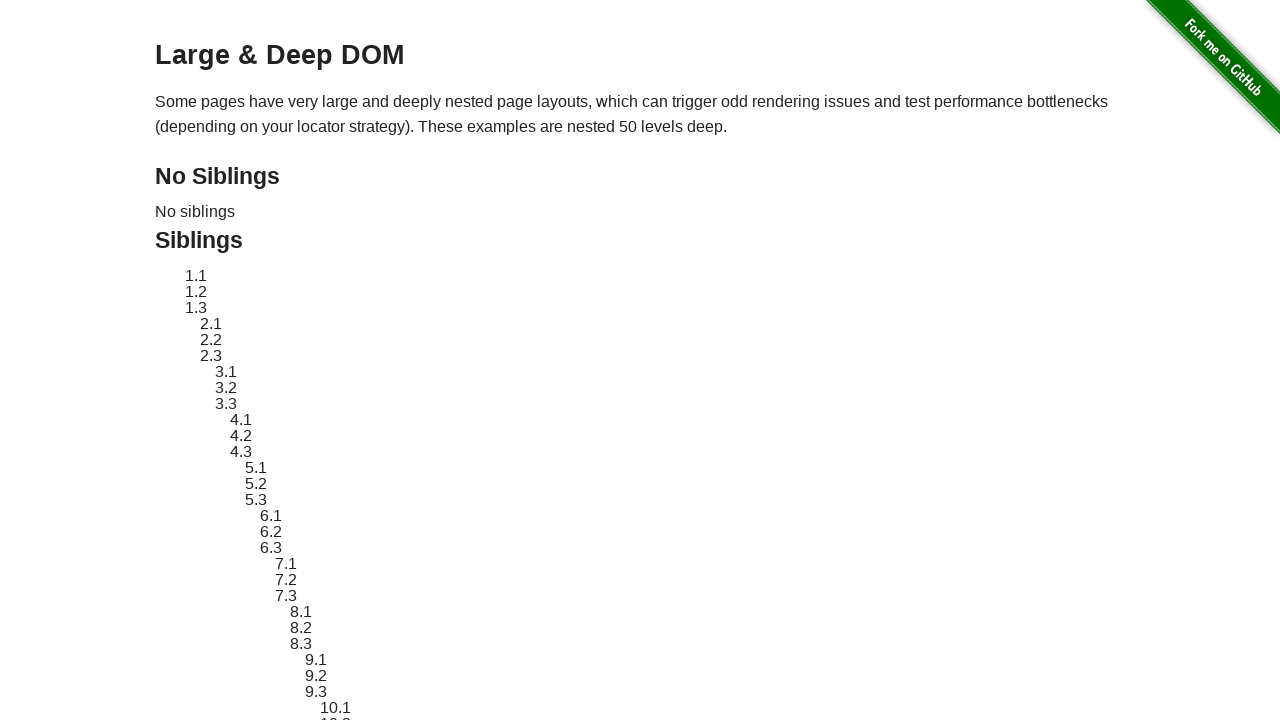

Applied red dashed border highlight style to element
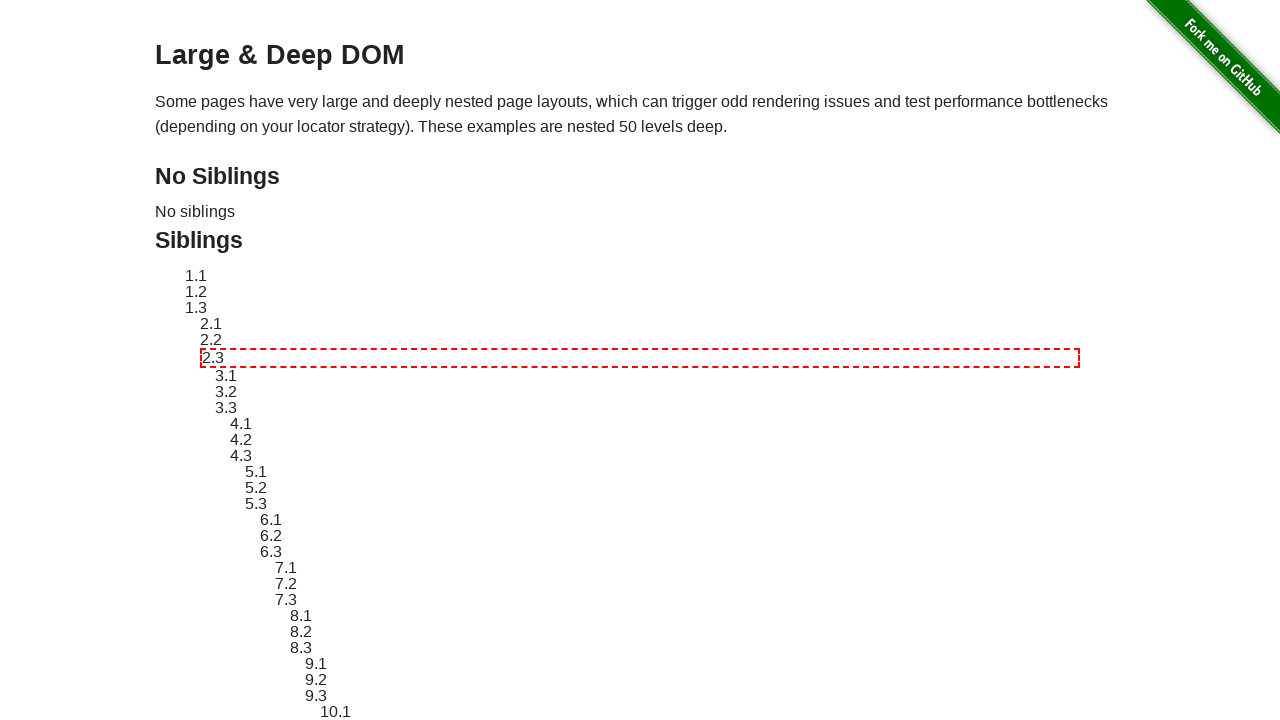

Waited 3 seconds to observe the highlighted element
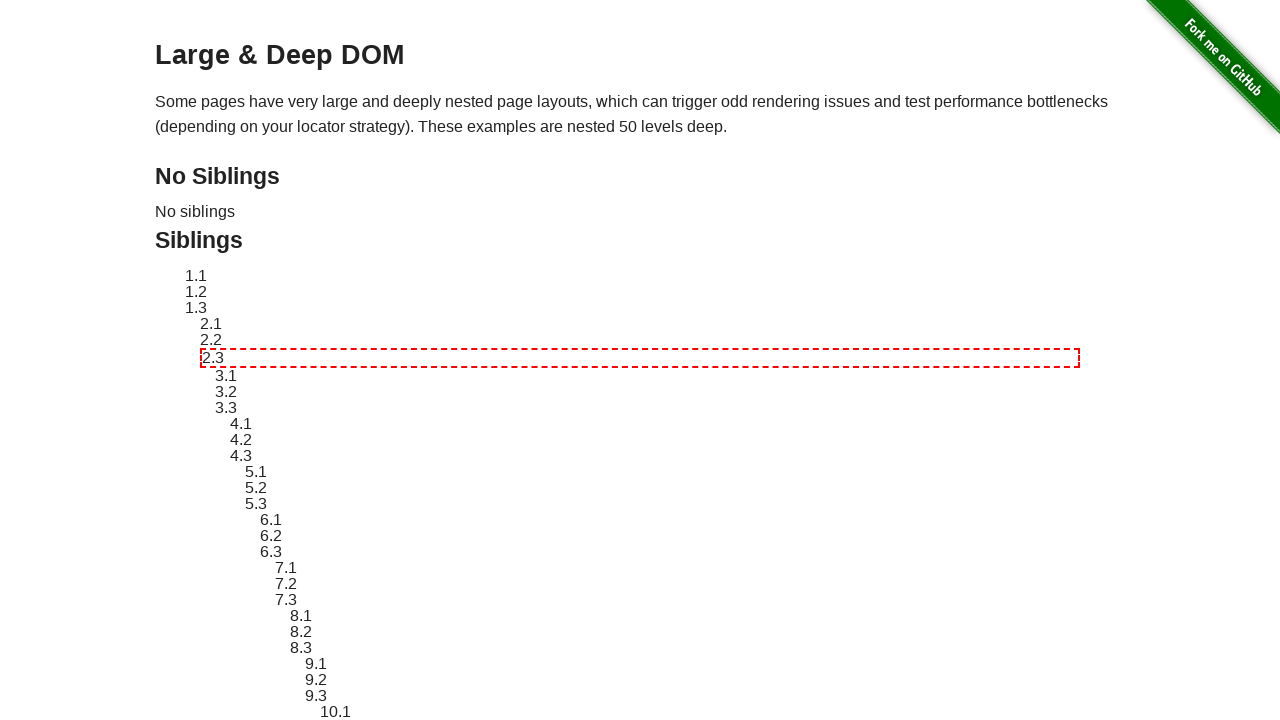

Reverted element style back to original state
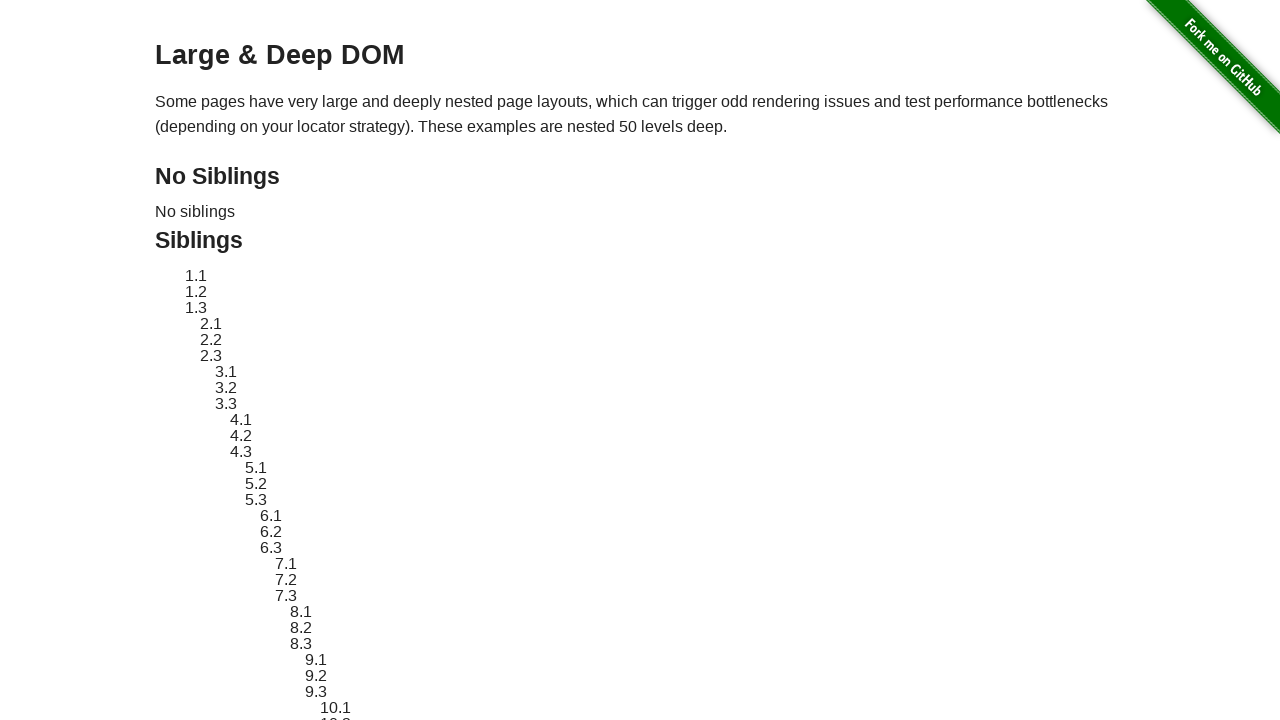

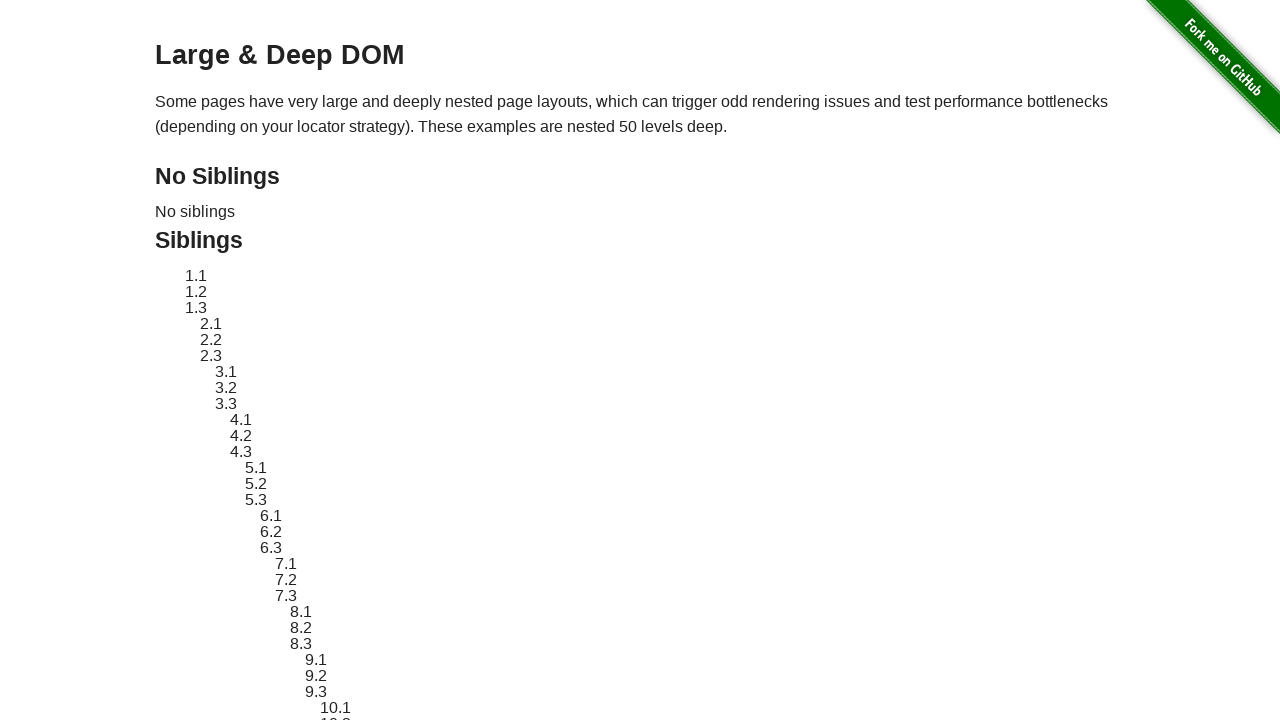